Tests clicking a button that triggers an alert after a delay

Starting URL: https://igorsmasc.github.io/praticando_waits/

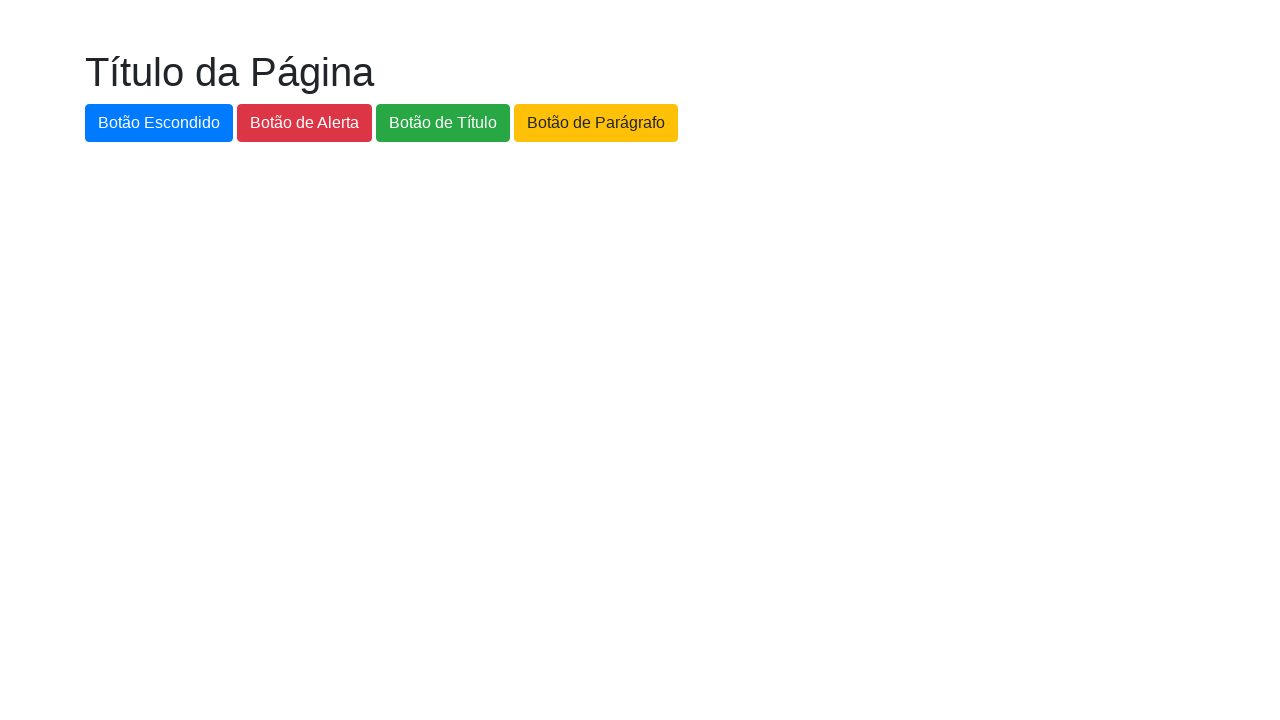

Clicked the alert button at (304, 123) on #botao-alerta
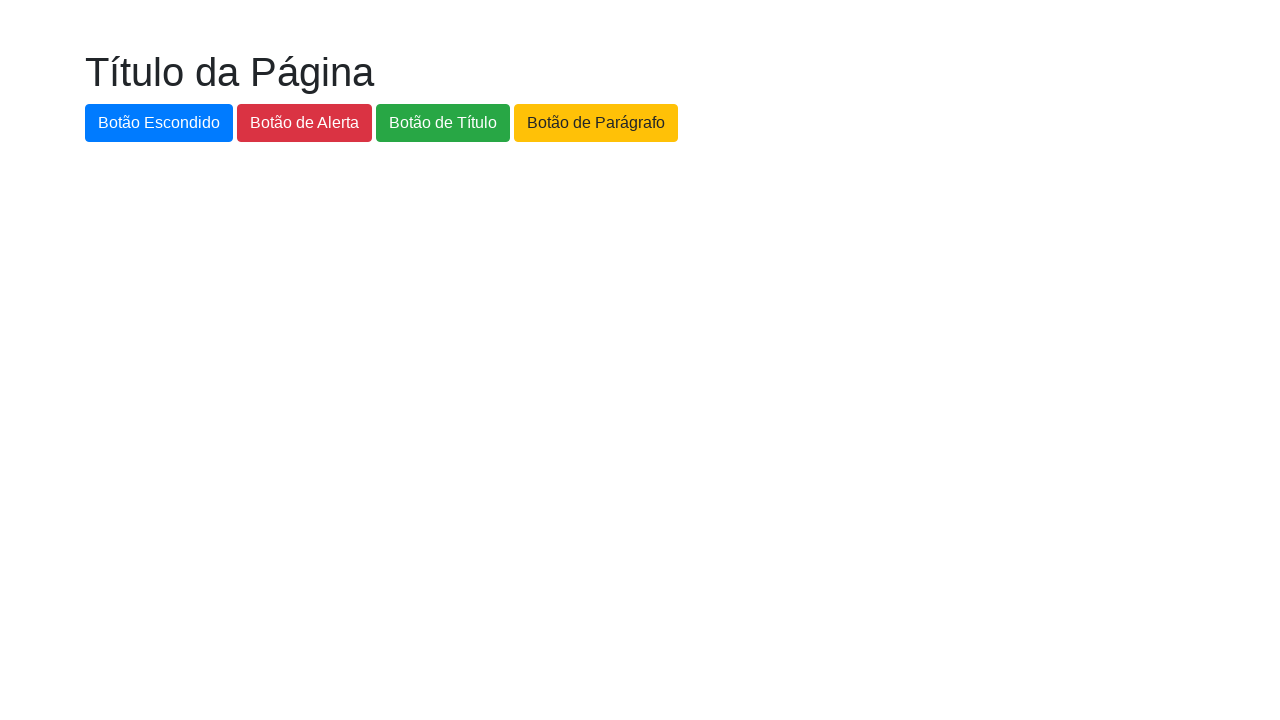

Set up alert dialog handler to accept alerts
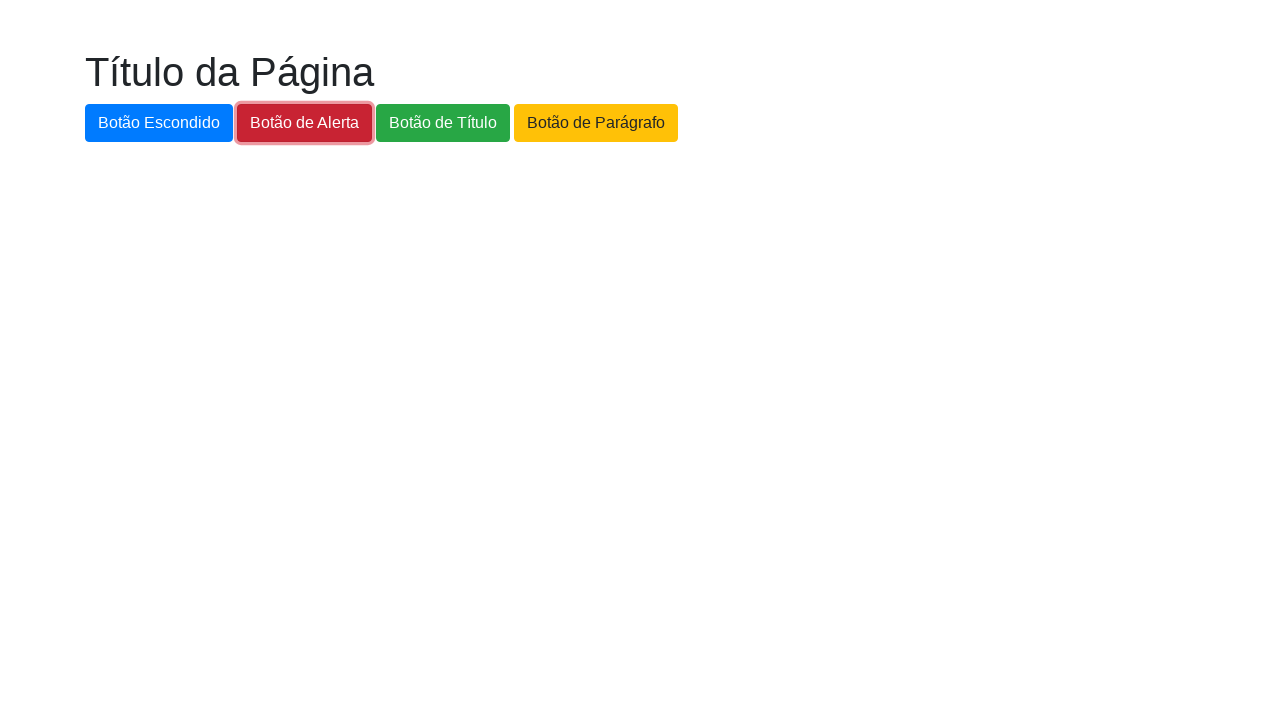

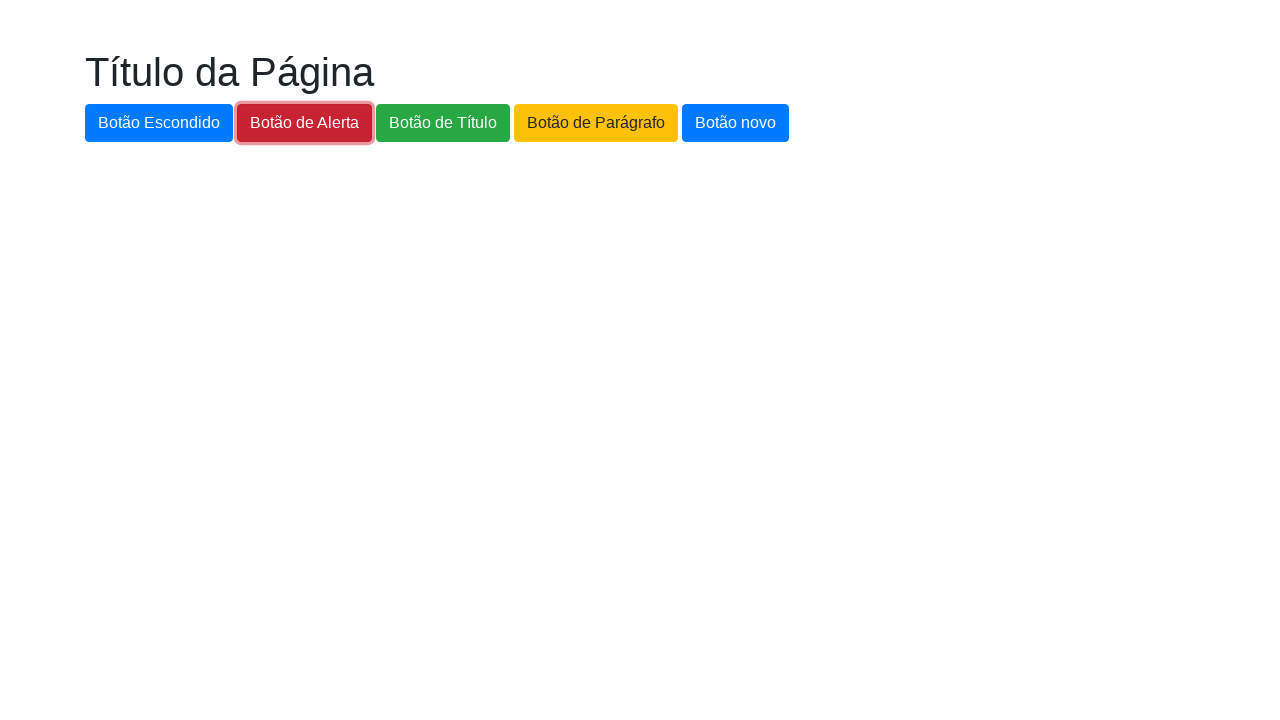